Tests that clicking the JS Confirm button and accepting displays the "Ok" confirmation message

Starting URL: https://the-internet.herokuapp.com/javascript_alerts

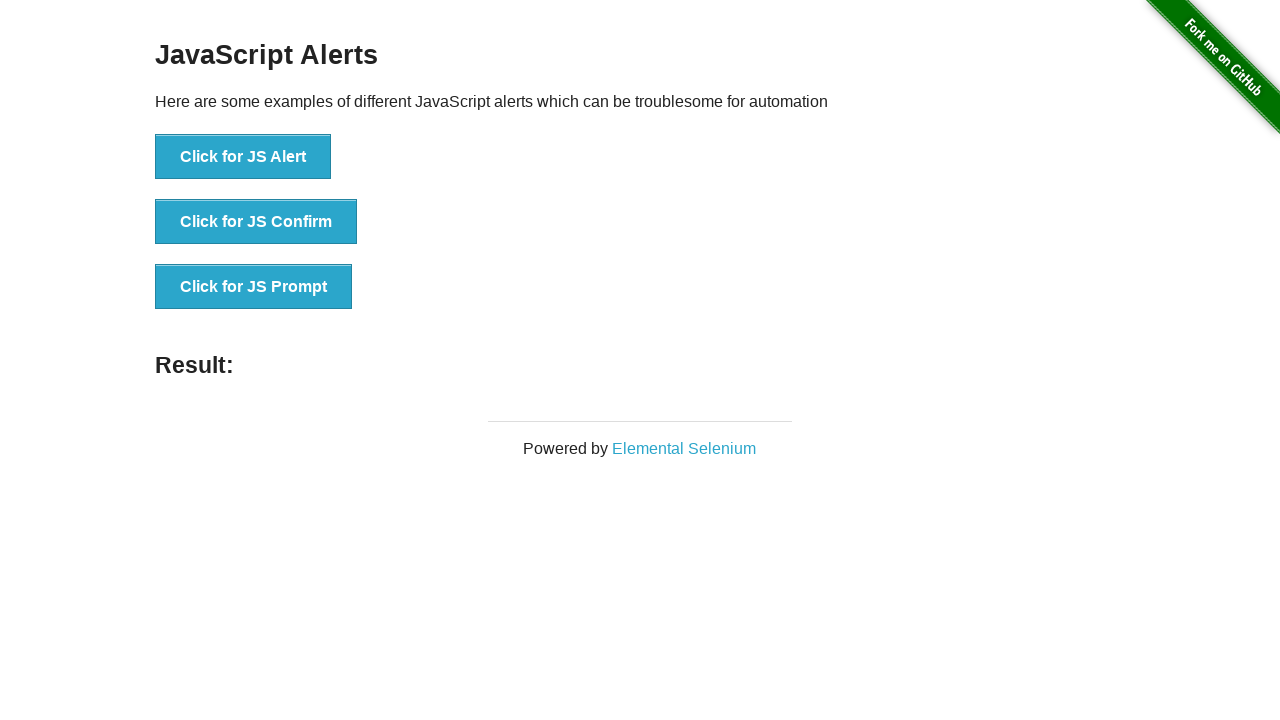

Set up dialog handler to accept confirmation
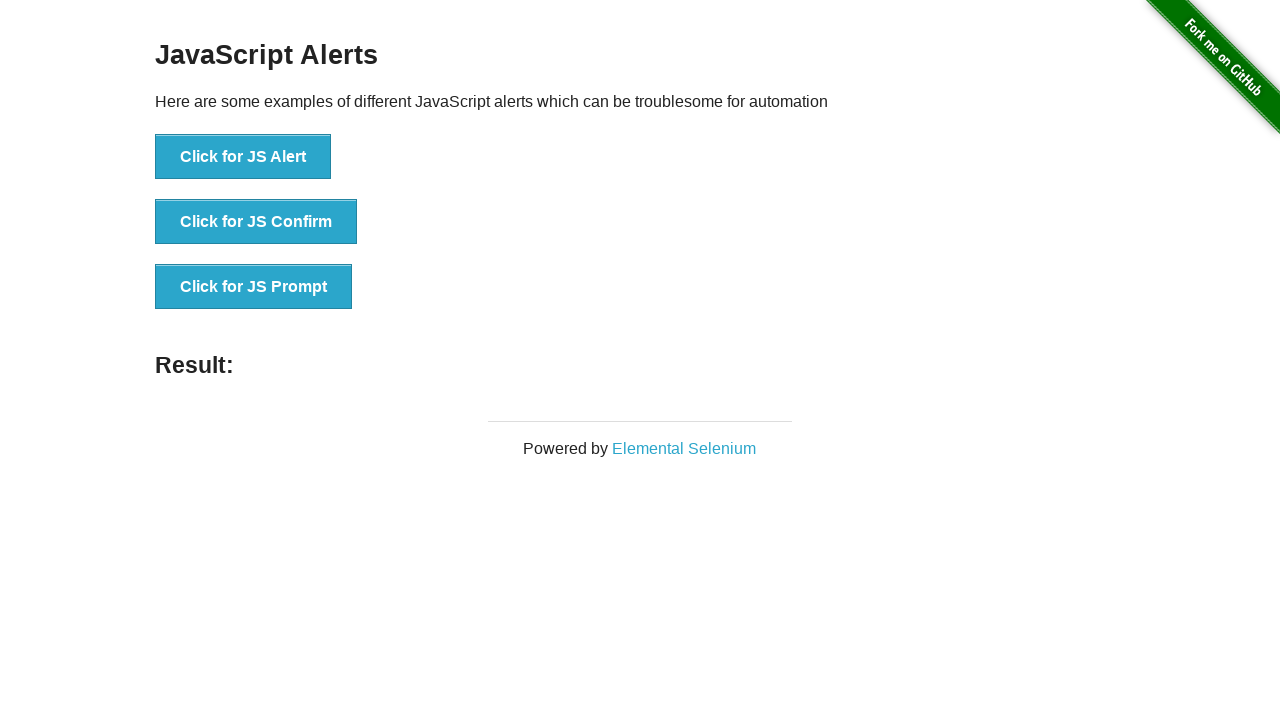

Clicked the JS Confirm button at (256, 222) on button[onclick='jsConfirm()']
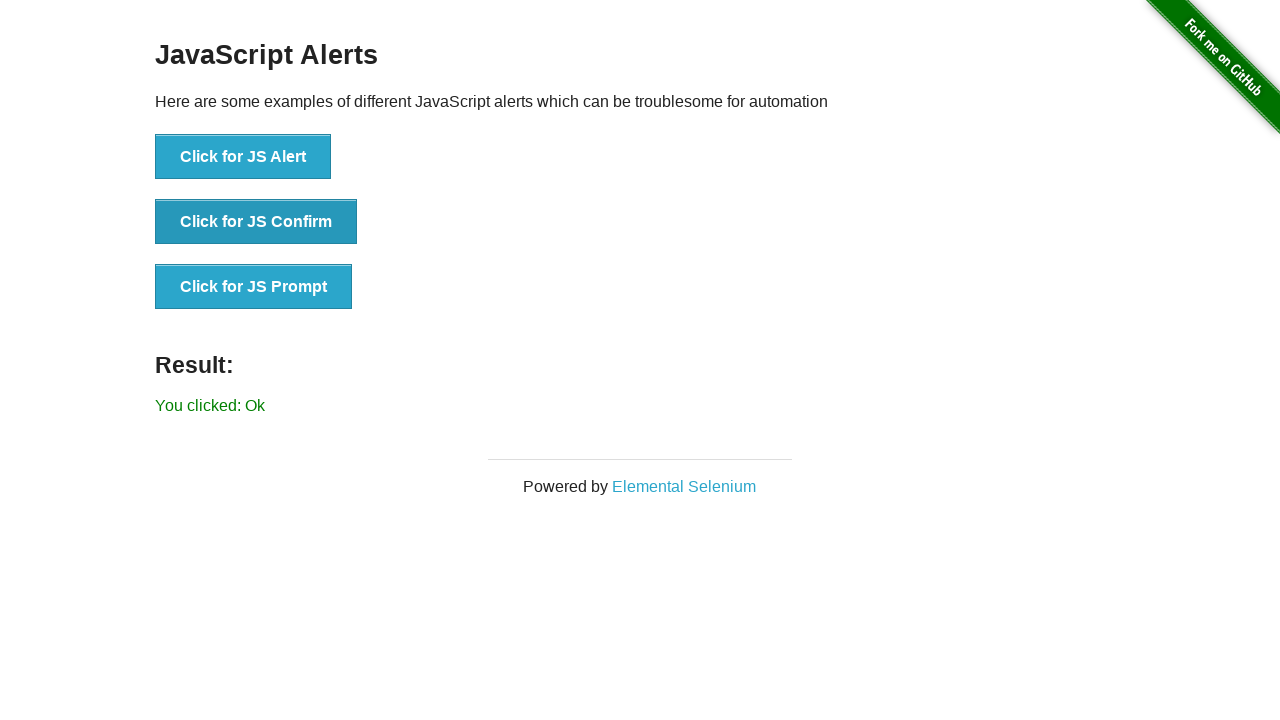

Result message element appeared
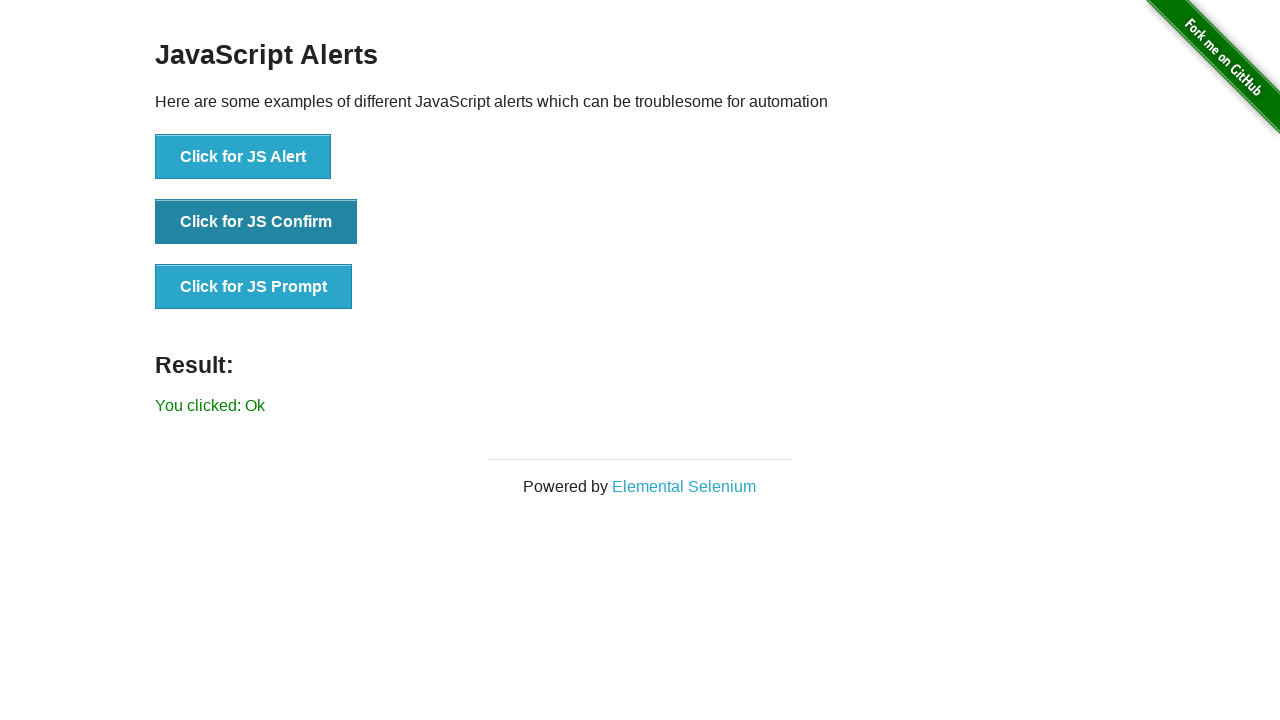

Retrieved result text: 'You clicked: Ok'
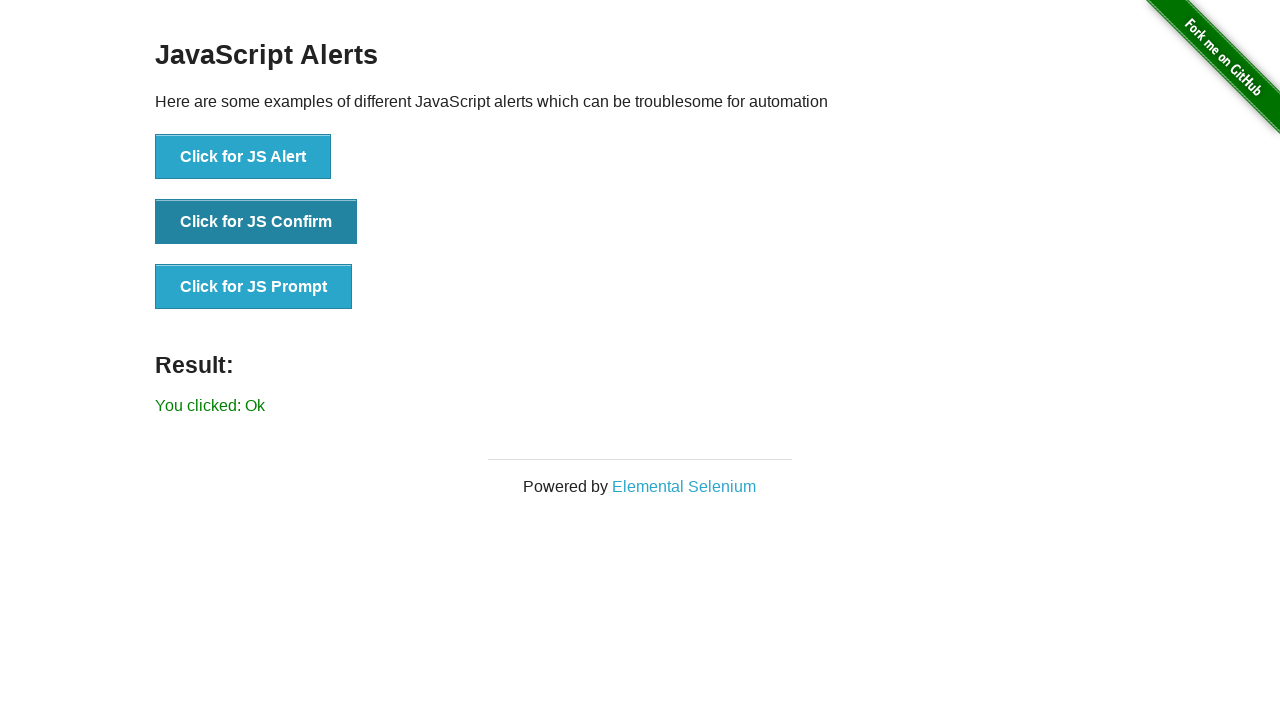

Verified that result message is 'You clicked: Ok'
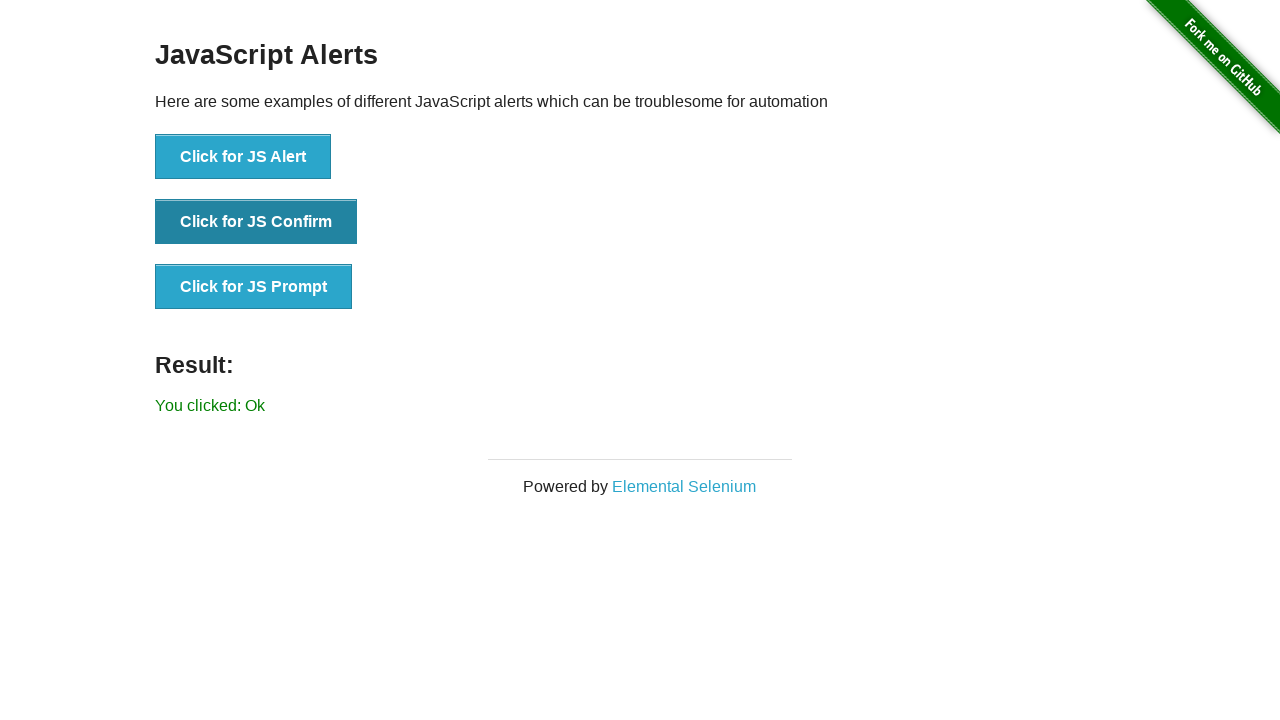

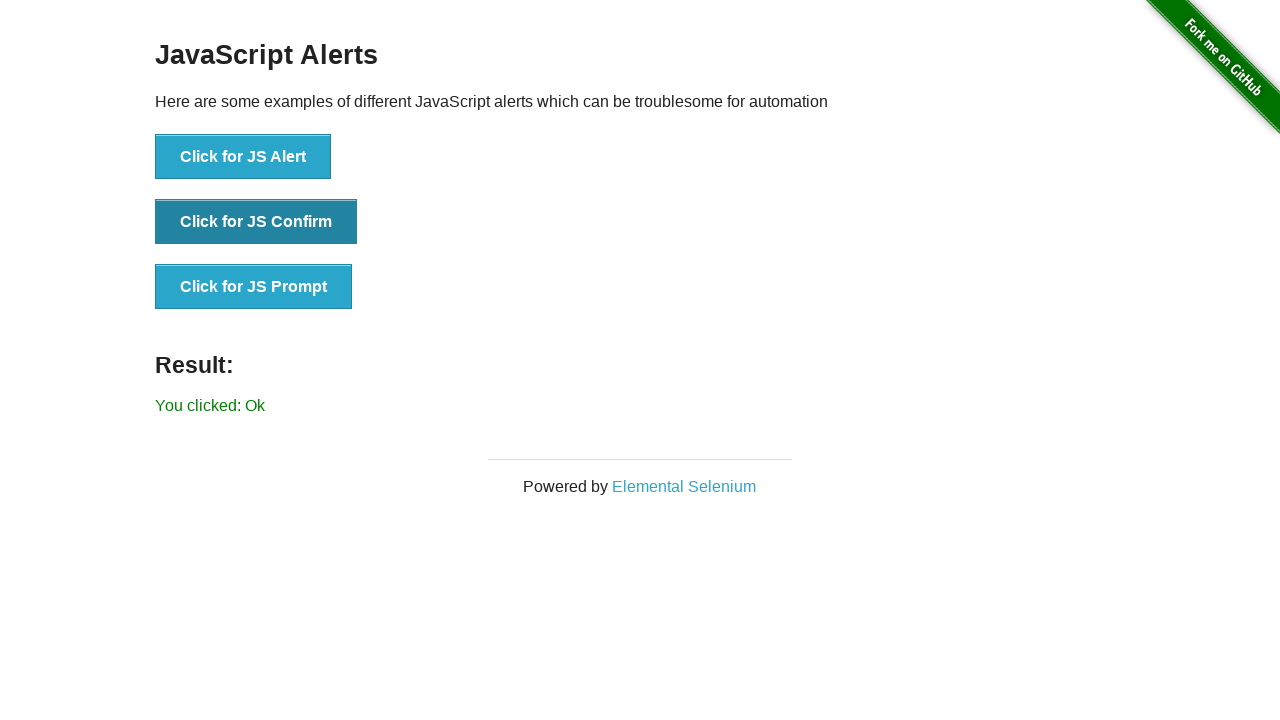